Tests user registration flow by navigating to the register page, filling in username and email, submitting the form, and validating that the registration data appears correctly in a table.

Starting URL: https://material.playwrightvn.com/

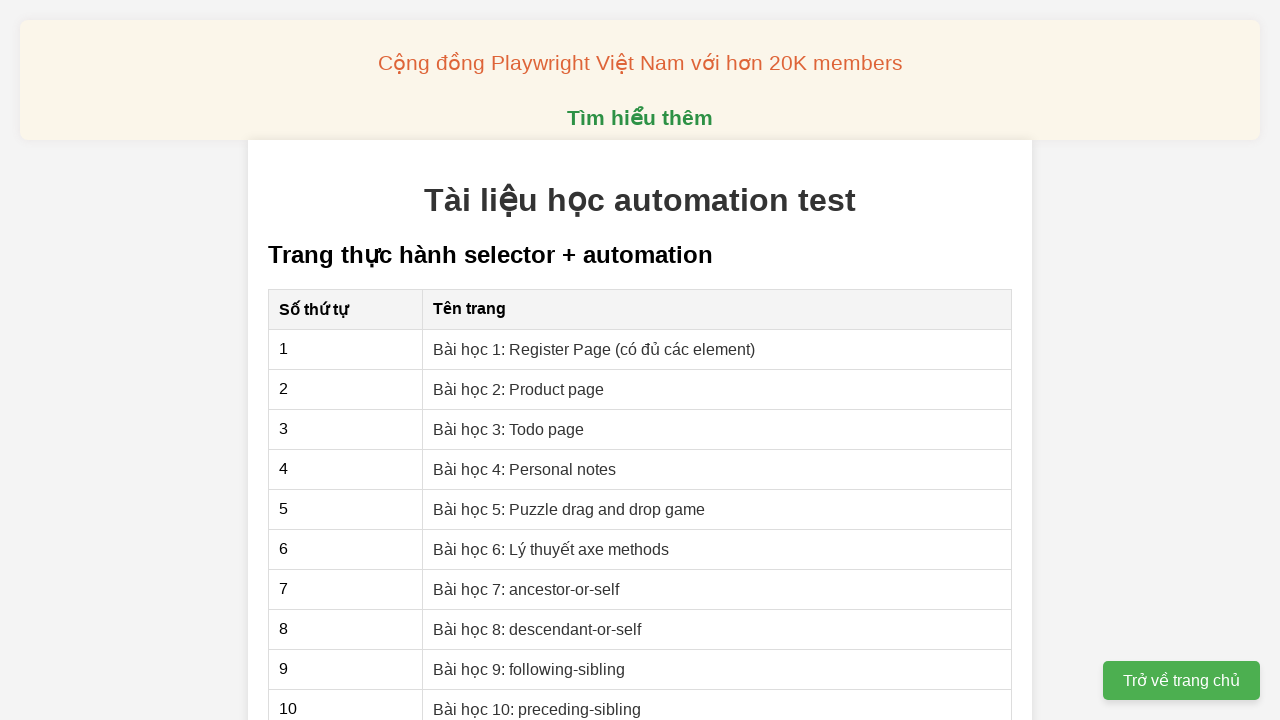

Clicked on Register Page link at (594, 349) on internal:role=link[name="Register Page"i]
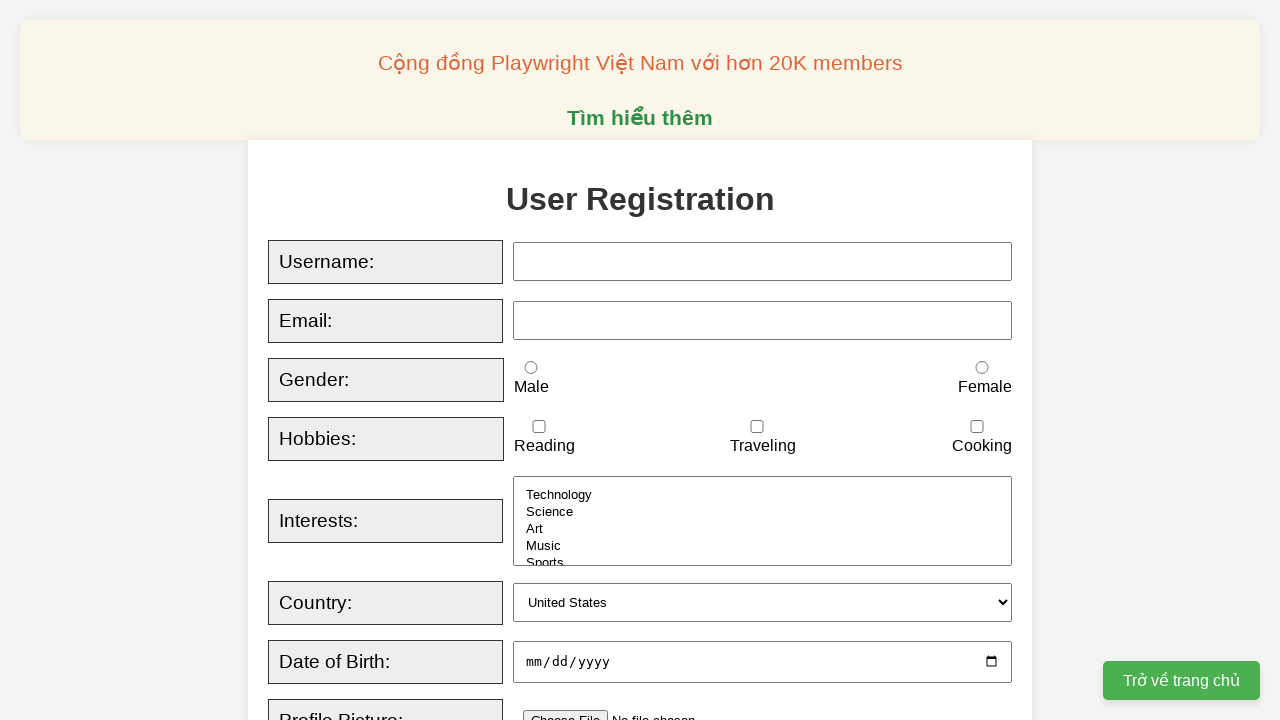

Filled username field with 'testuser_jenny' on #username
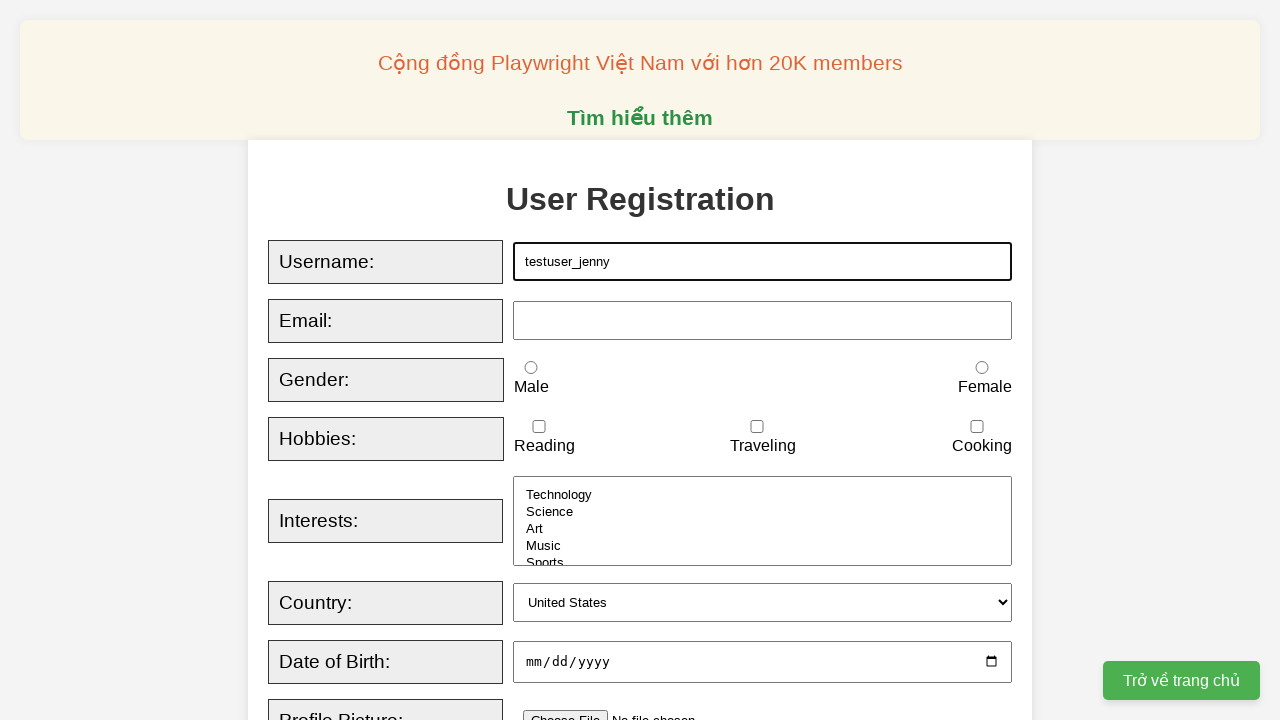

Filled email field with 'jenny.smith42@example.com' on #email
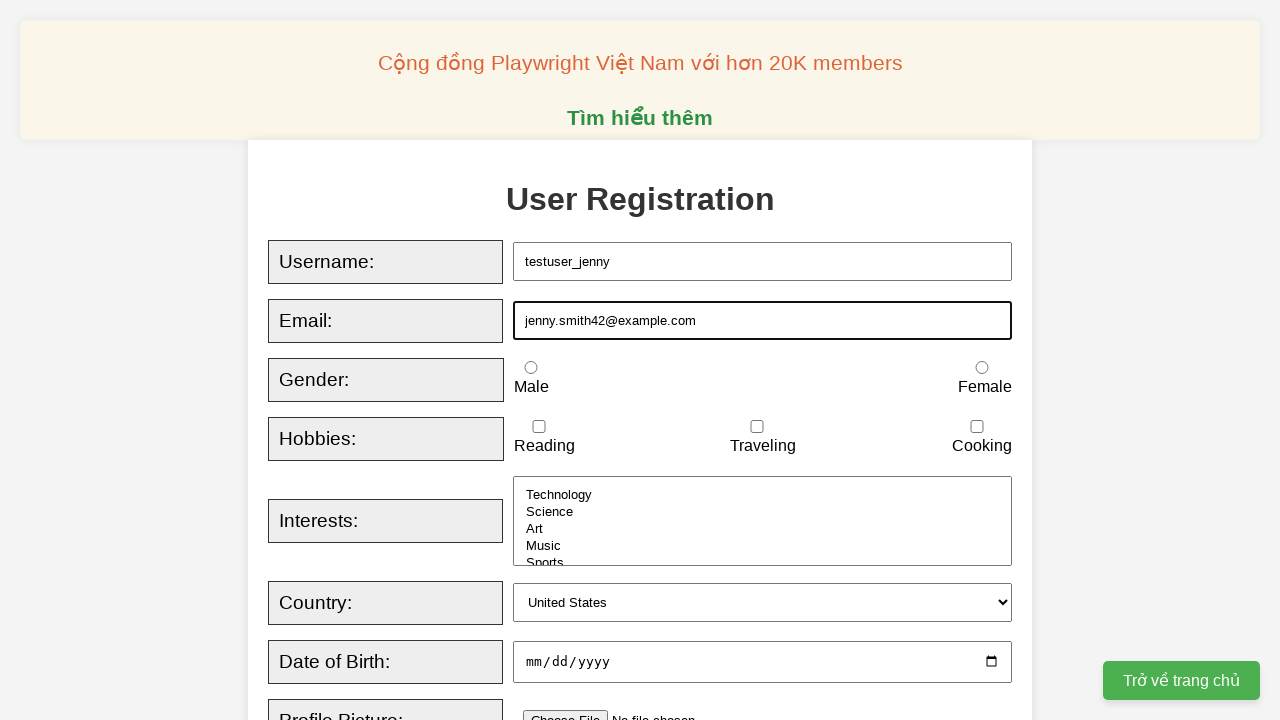

Clicked Register button to submit the form at (528, 360) on internal:role=button[name="Register"i]
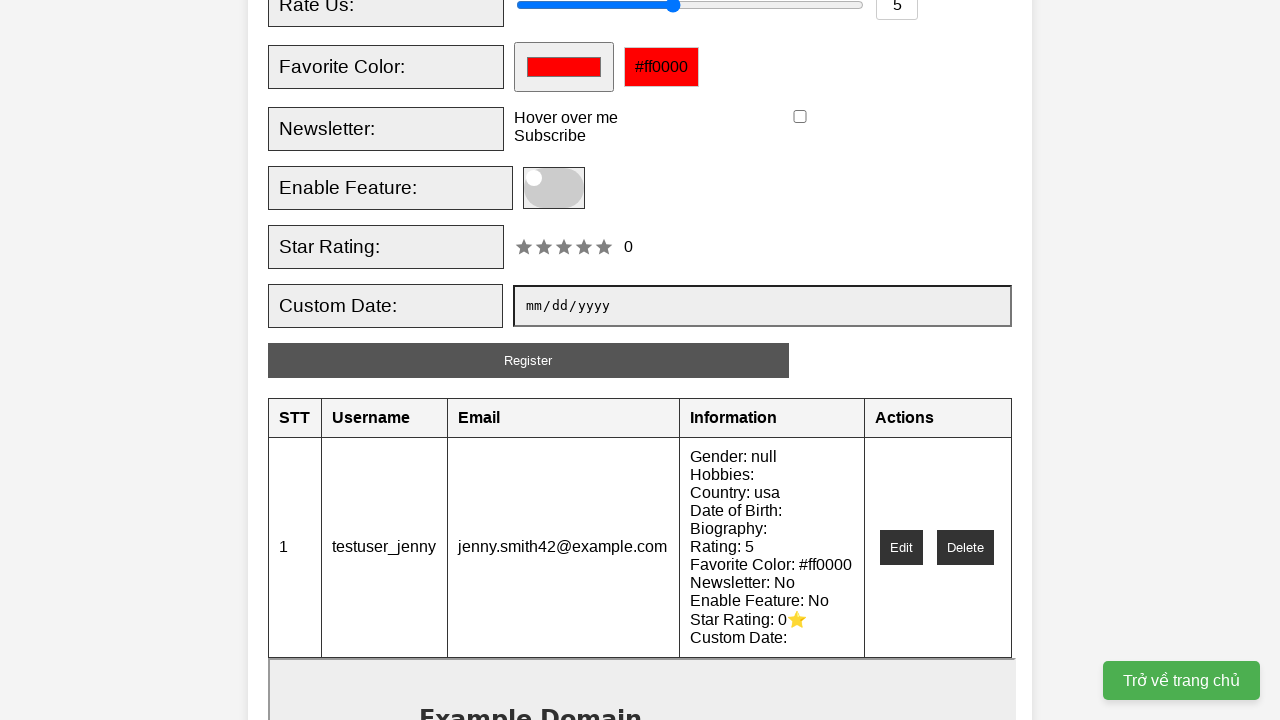

Page navigated to registration confirmation page
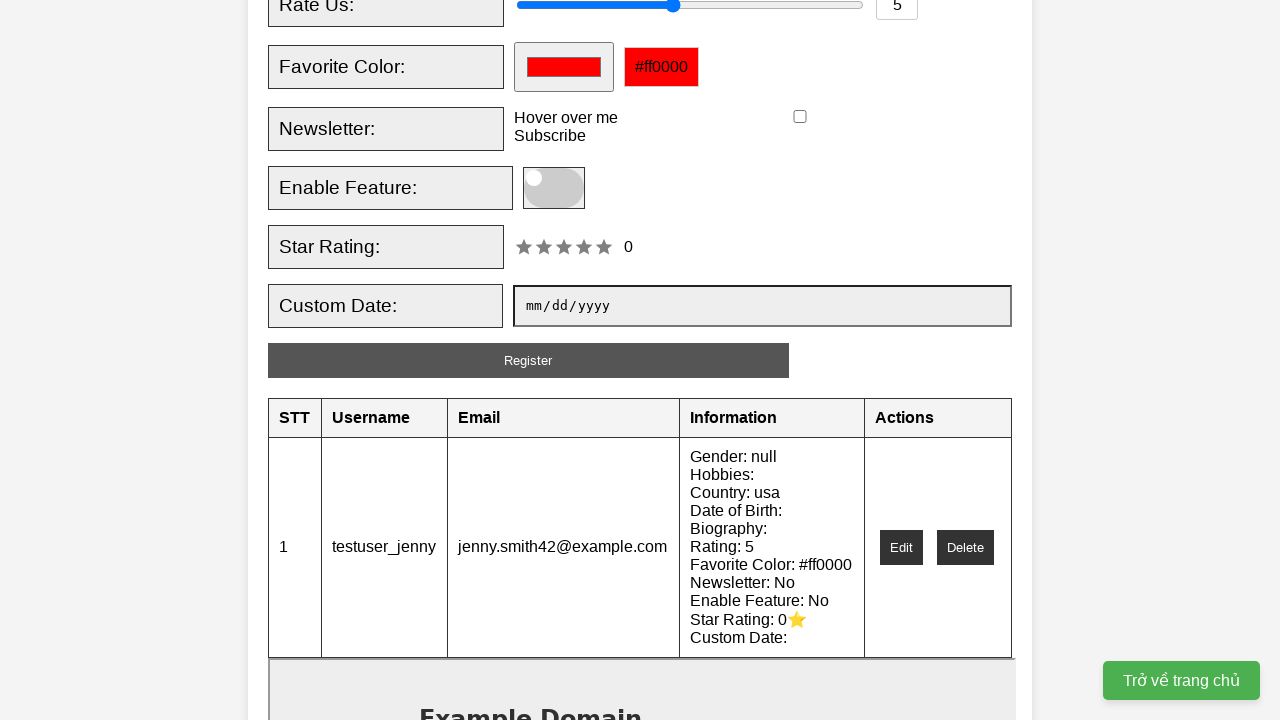

Validated that exactly one row exists in the registration table
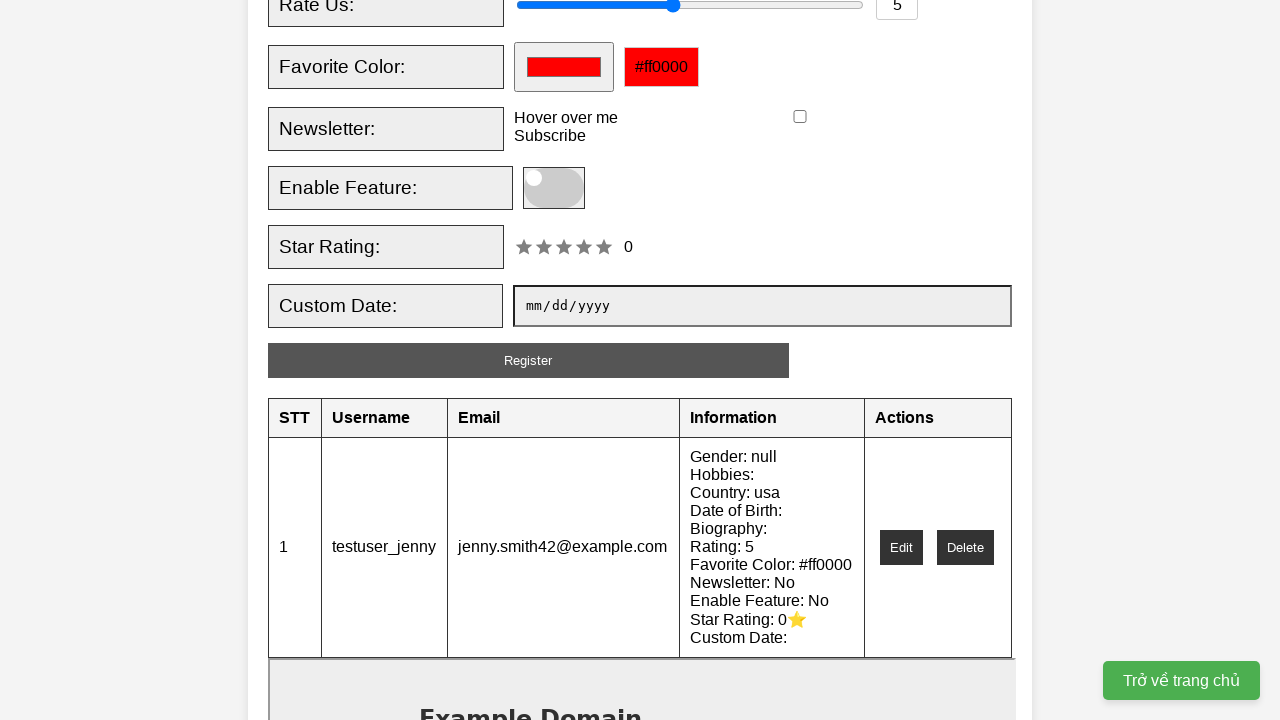

Validated that username 'testuser_jenny' appears correctly in the table
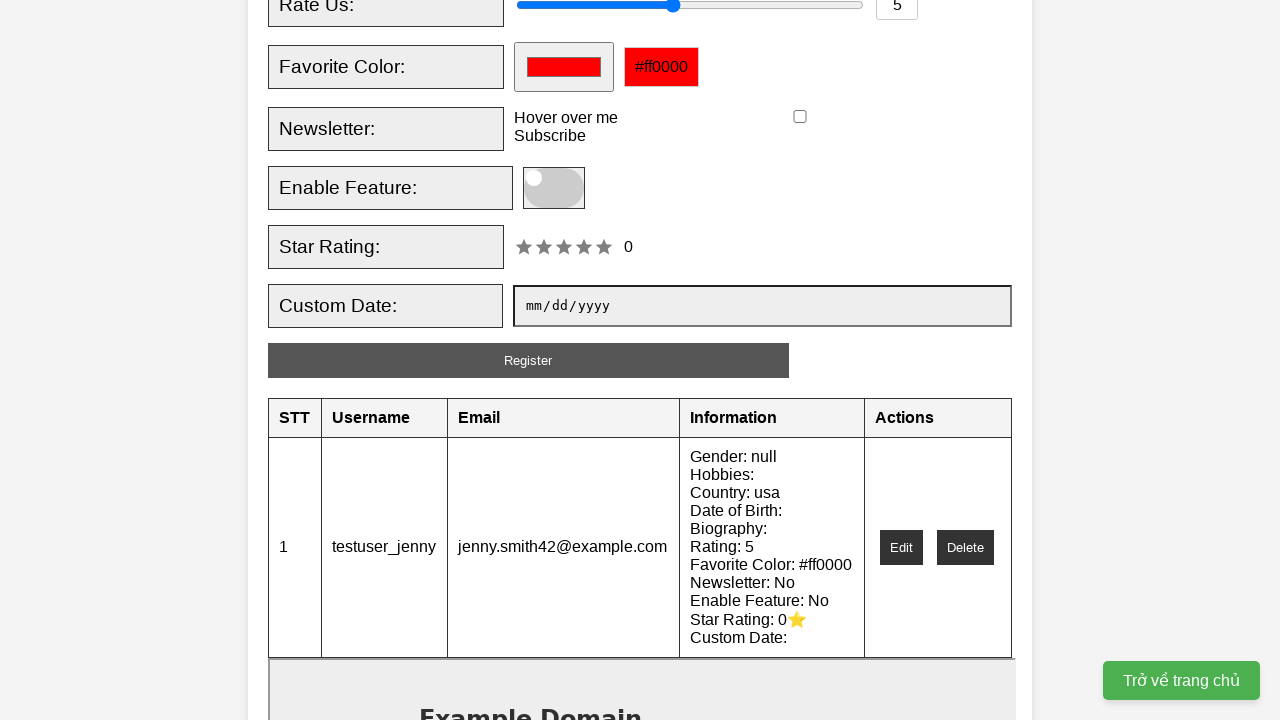

Validated that email 'jenny.smith42@example.com' appears correctly in the table
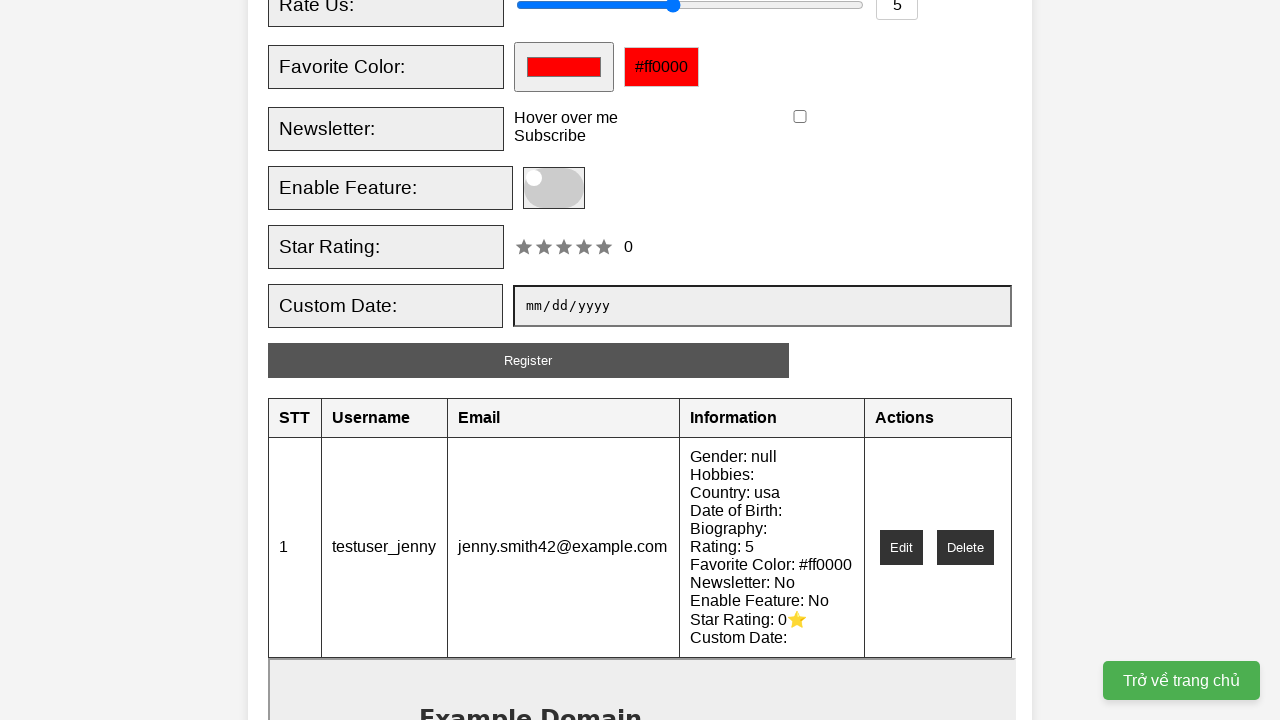

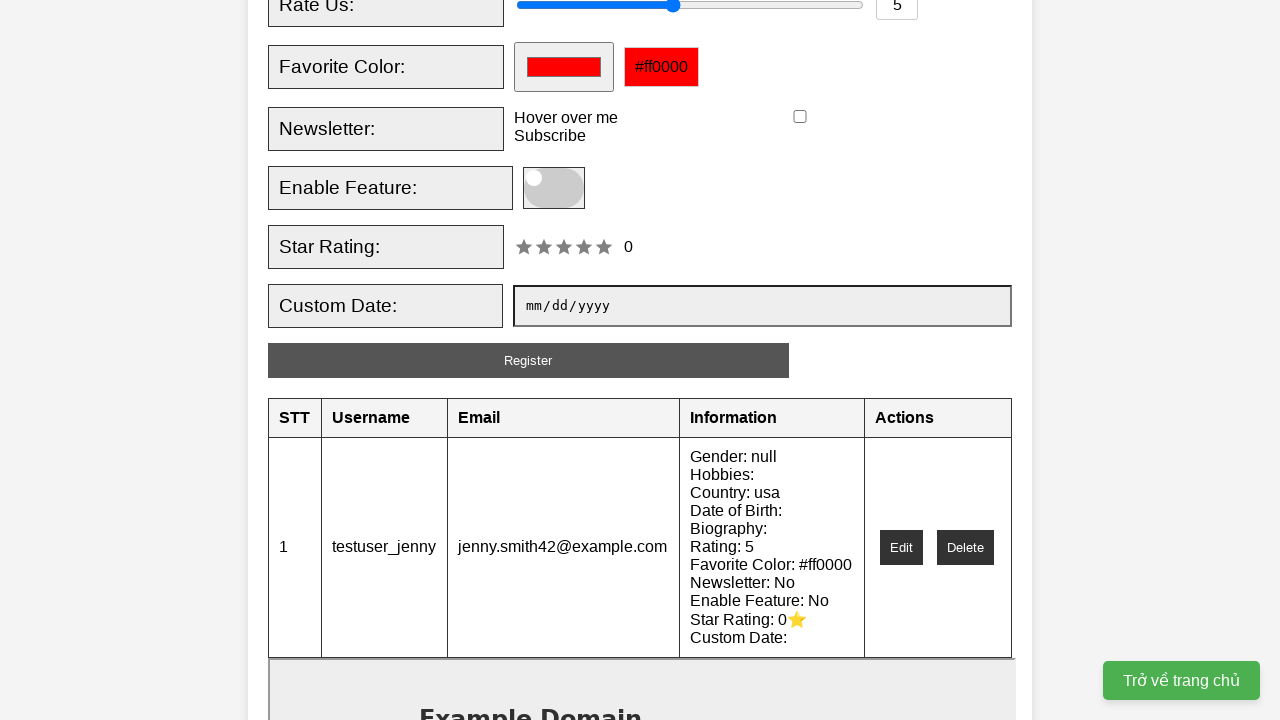